Navigates to a broccoli/diet website, clicks on a navigation link, and then clicks on a diet button to select a diet option.

Starting URL: https://broccoly.onrender.com/

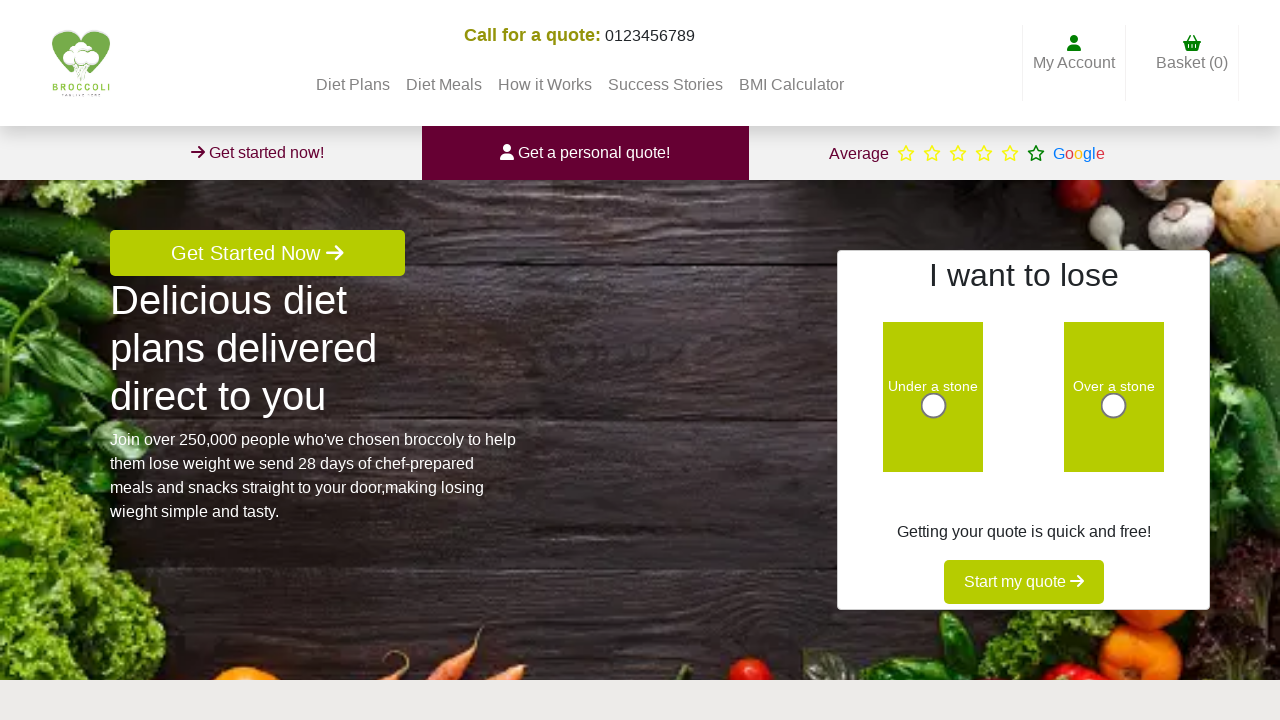

Navigated to broccoli/diet website
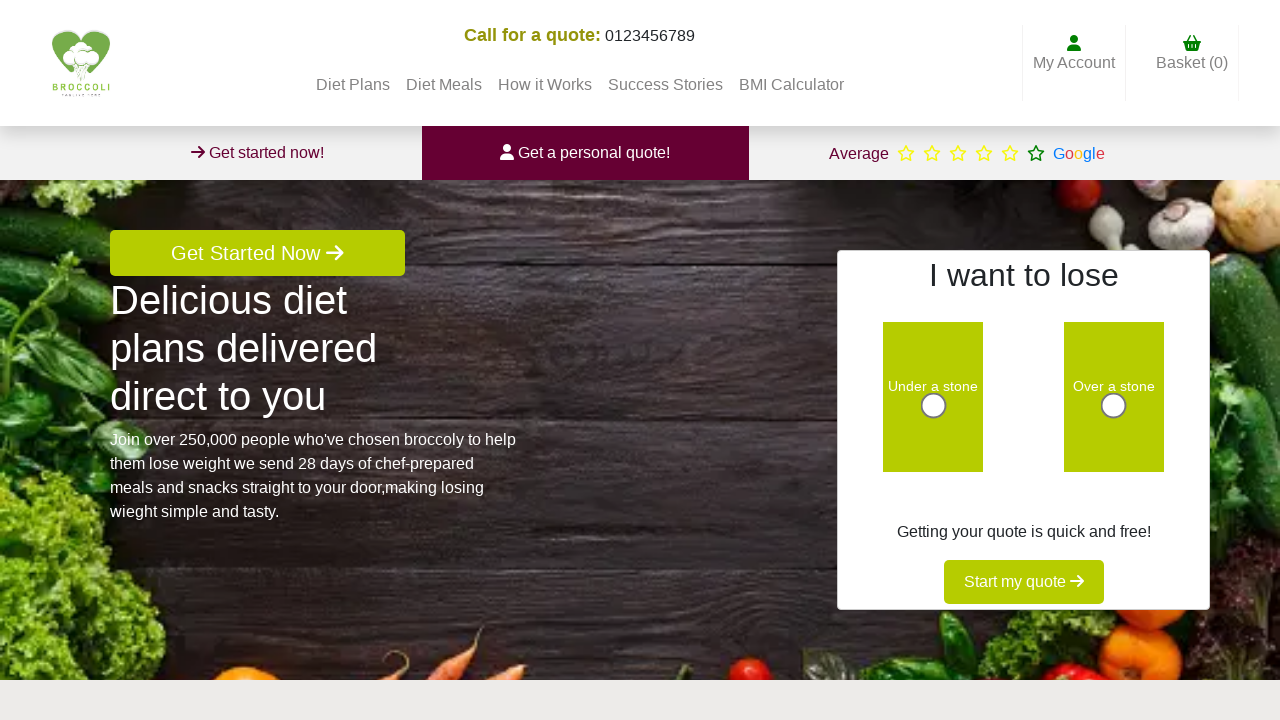

Clicked on first navigation link at (352, 84) on (//*[@class='nav-link text-dark listitems'])[1]
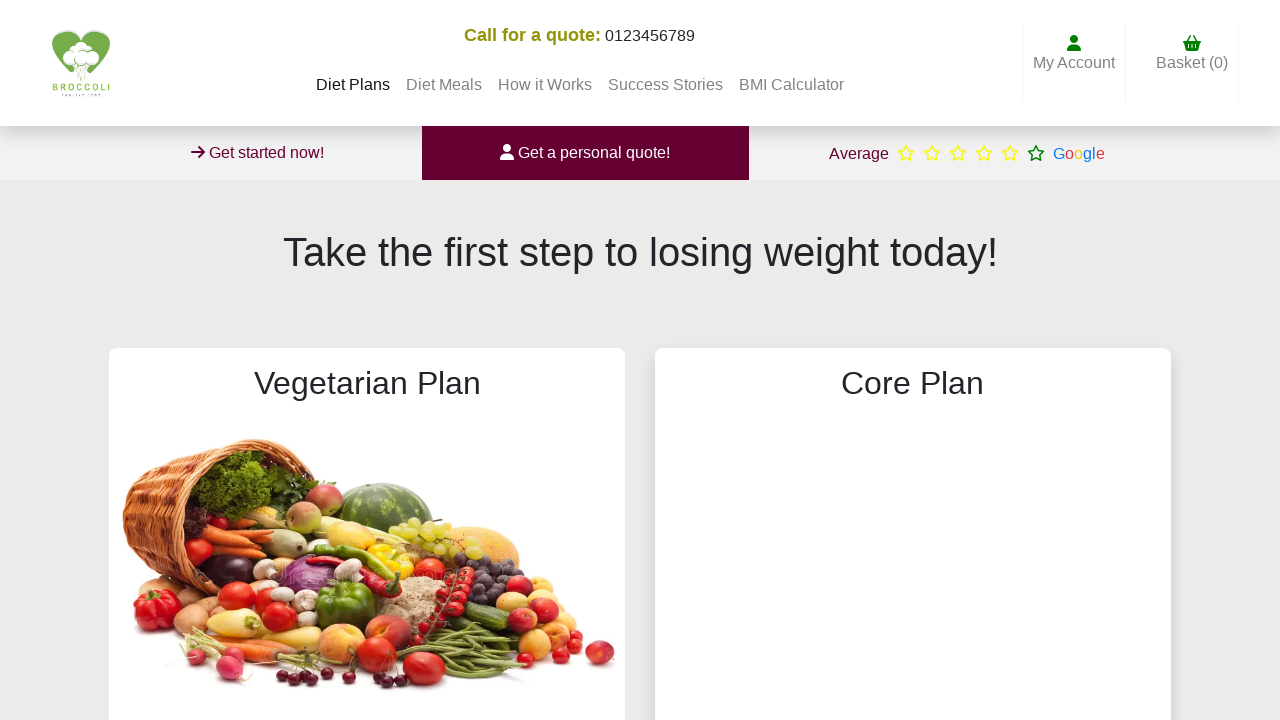

Clicked on second diet button to select diet option at (913, 360) on (//button[@class='w-100 dietbutton'])[2]
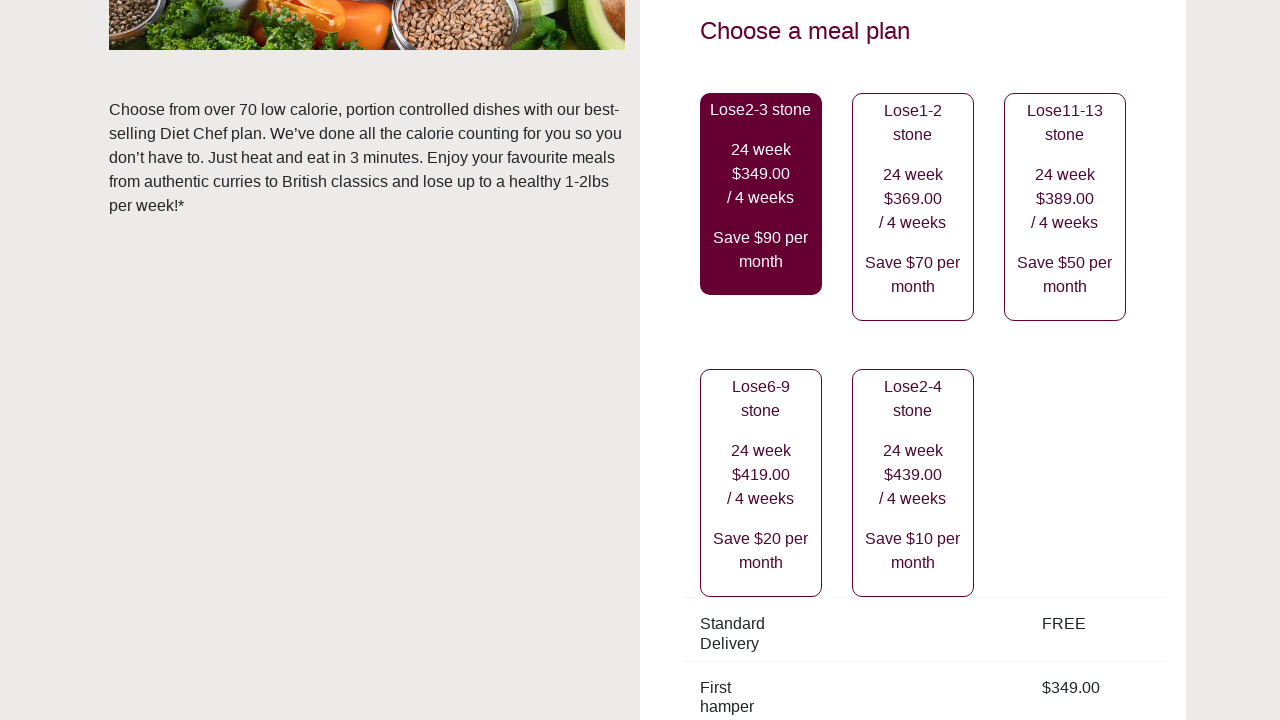

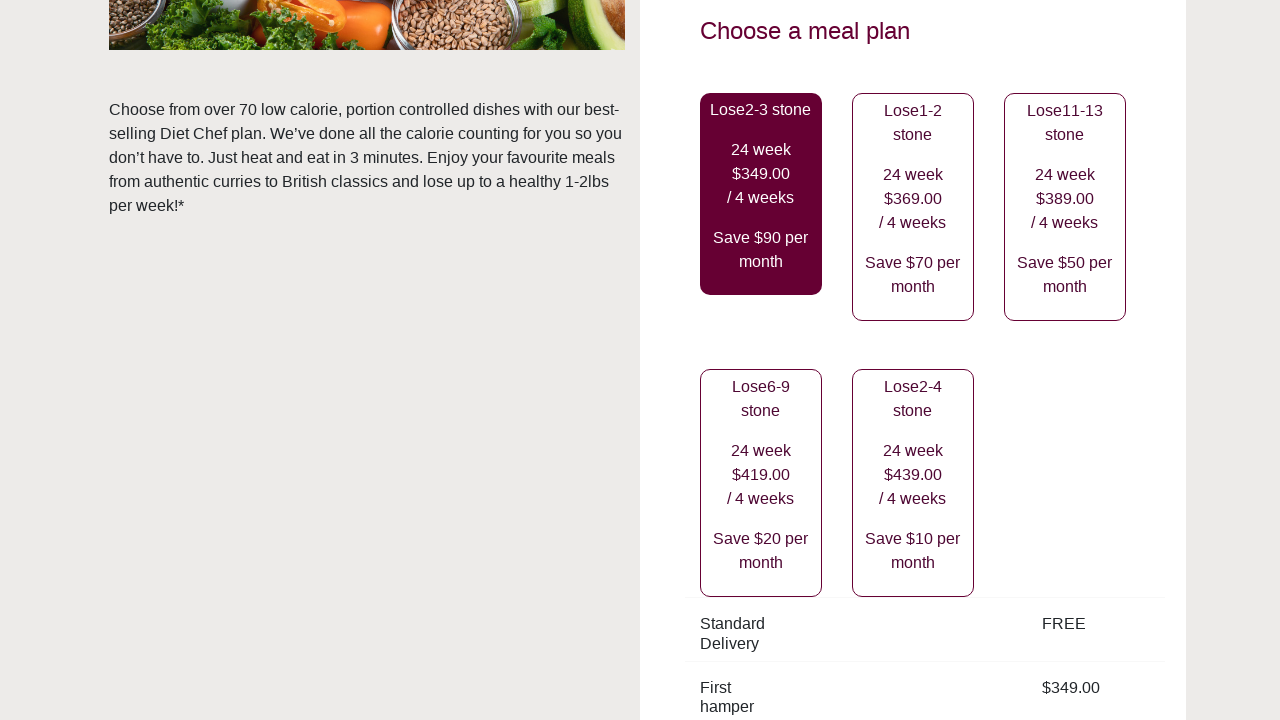